Tests basic browser navigation by refreshing the contact page, clicking on "About us" link, navigating back, and then forward through browser history

Starting URL: https://www.testifyltd.com/contact

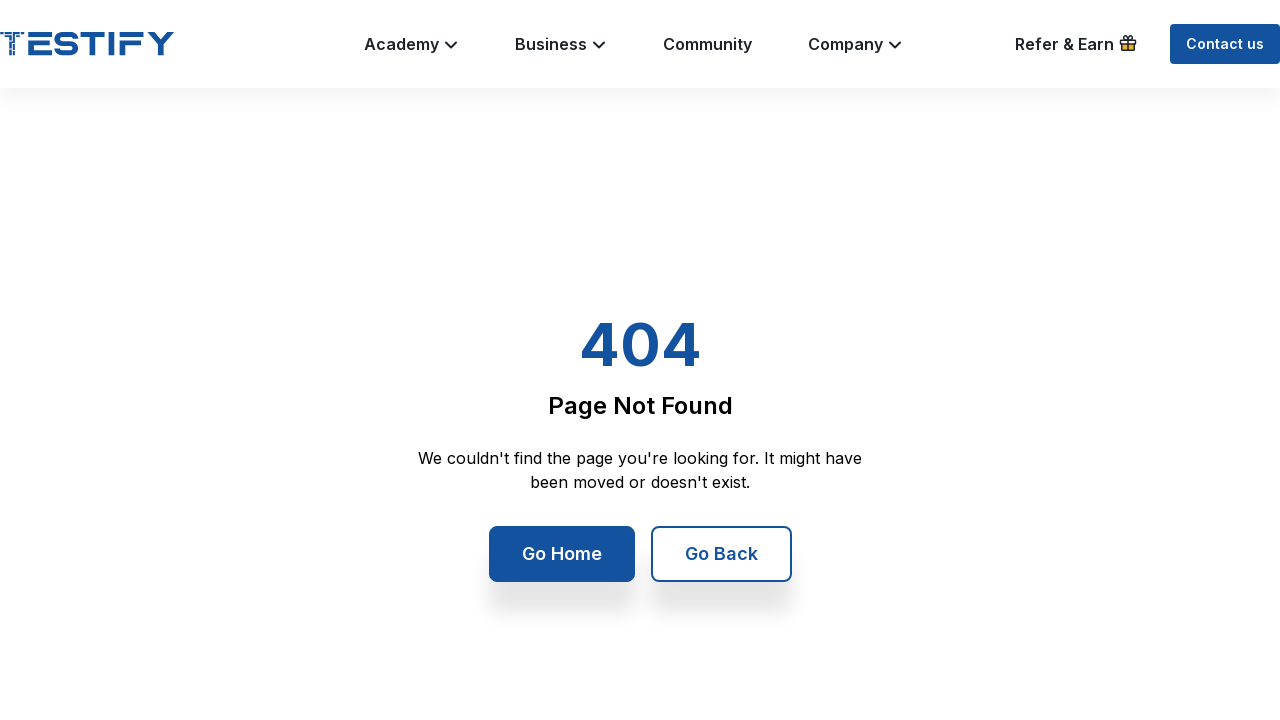

Refreshed the contact page
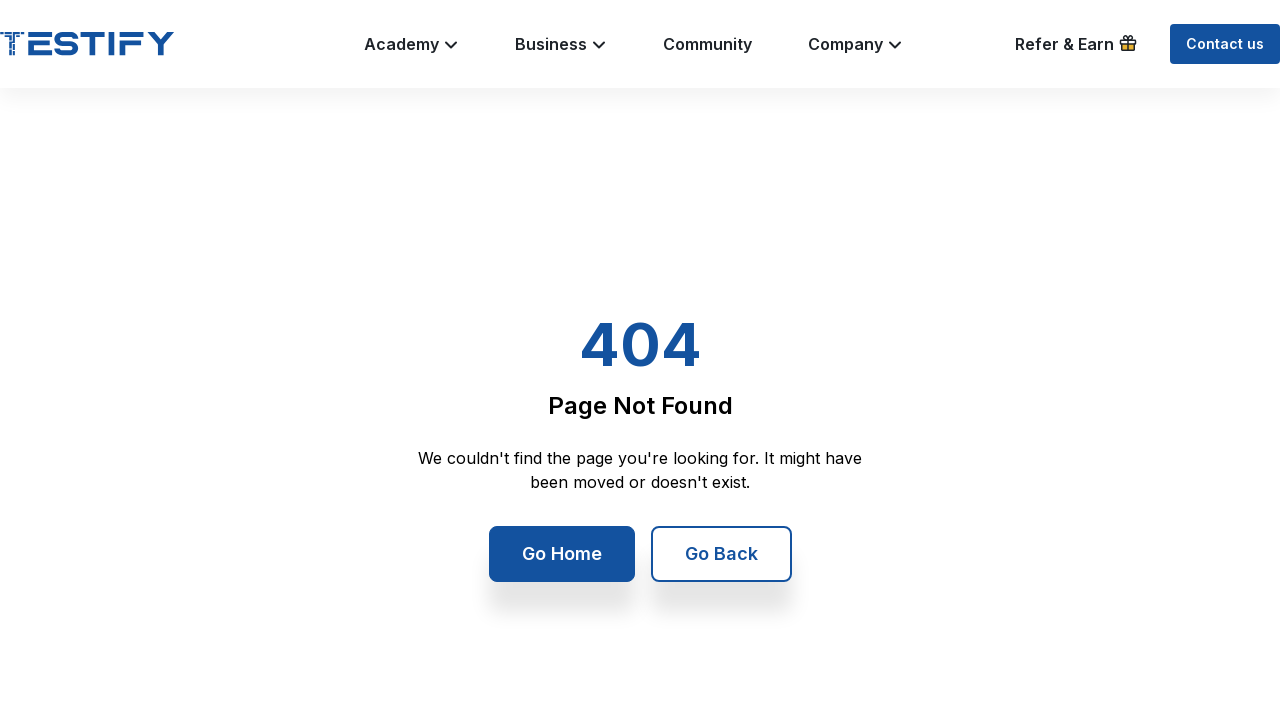

Clicked on 'About us' link at (351, 377) on text=About us
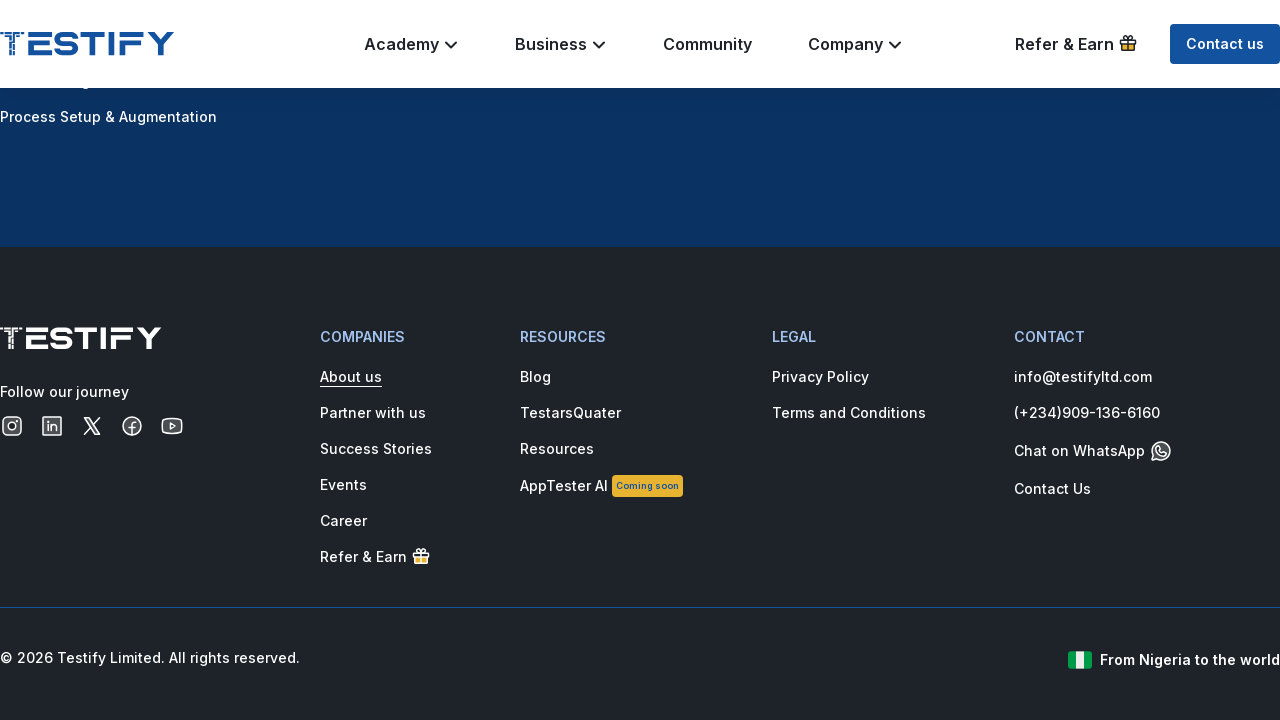

Navigated back to contact page
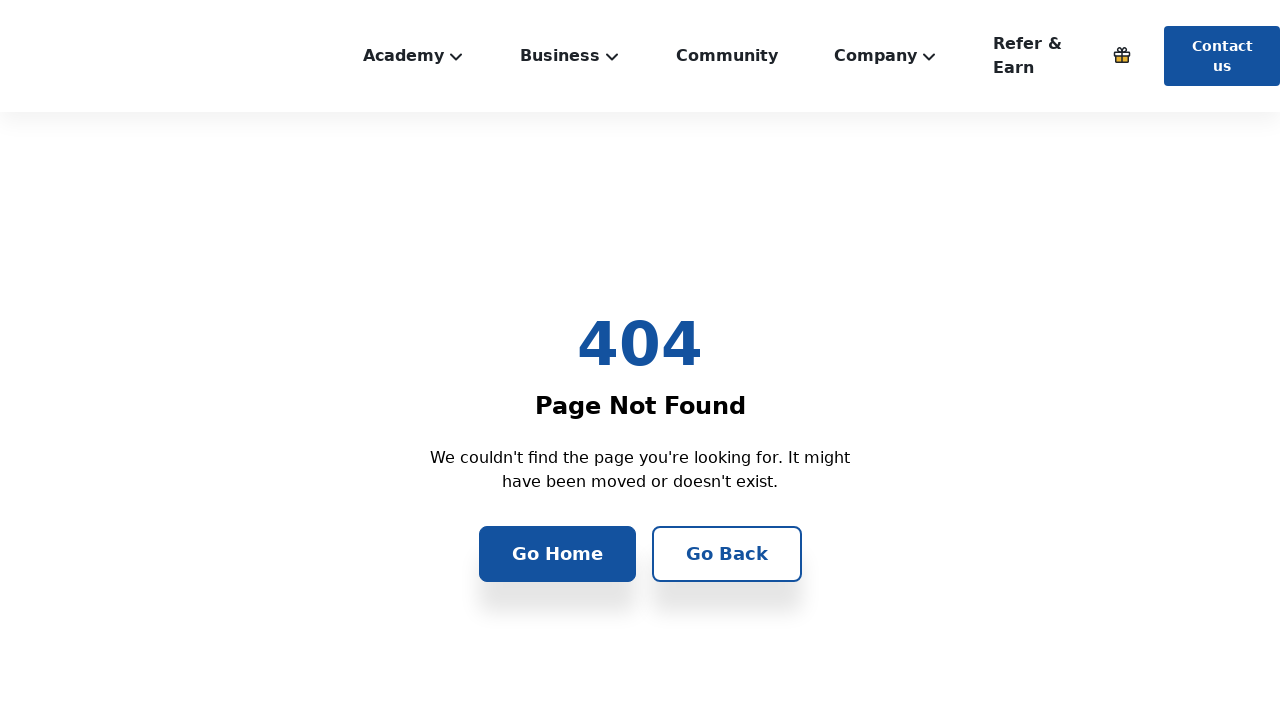

Navigated forward to About us page
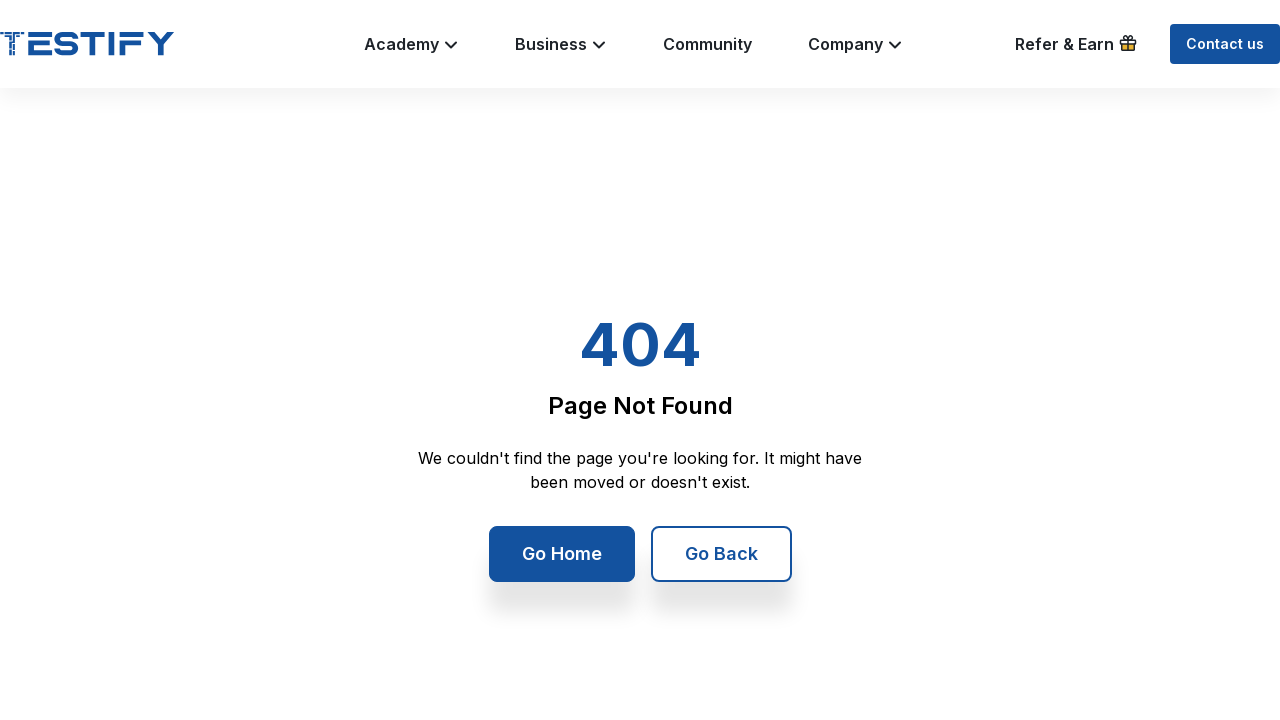

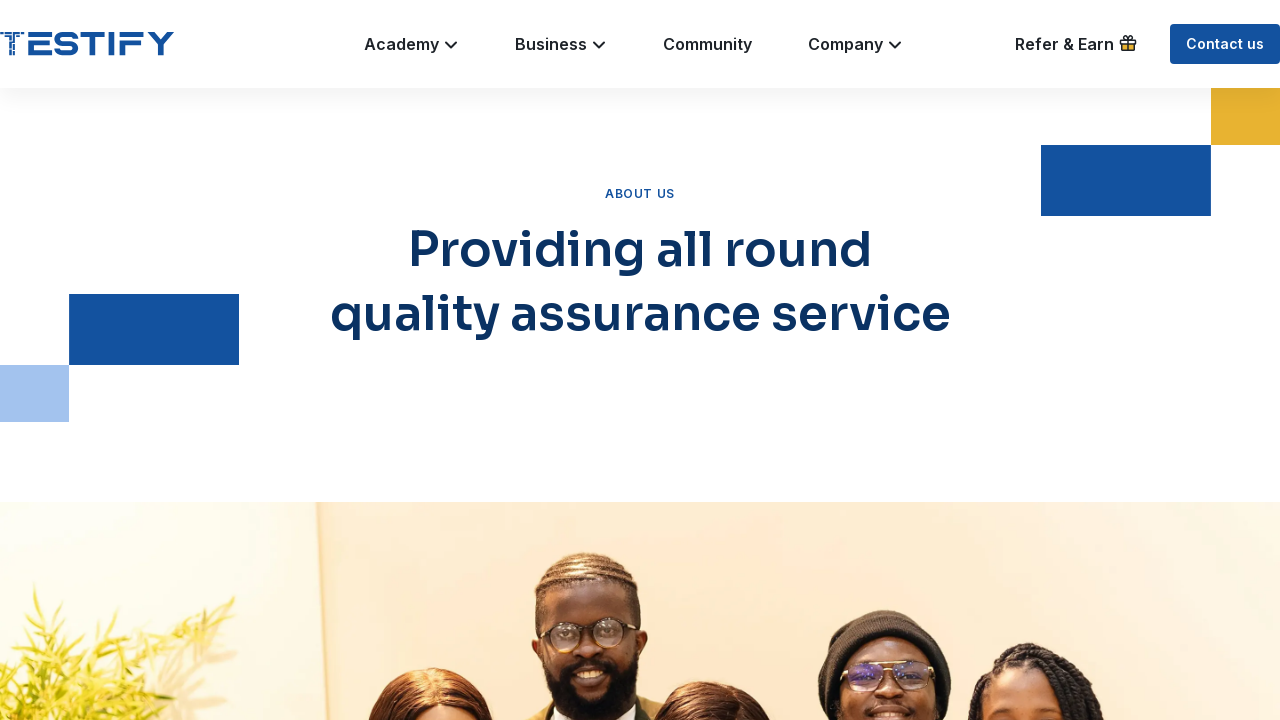